Tests clicking the delete link in the second row of a table on the Herokuapp tables page

Starting URL: https://the-internet.herokuapp.com/tables

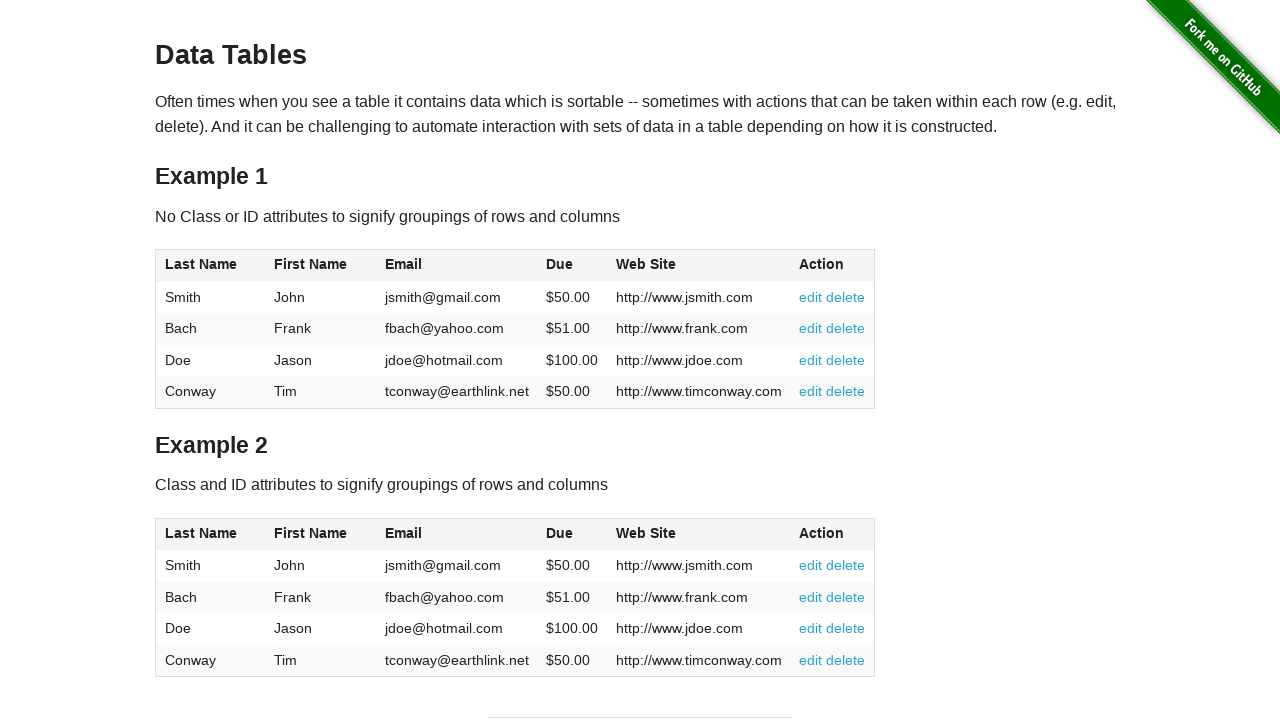

Navigated to the Herokuapp tables page
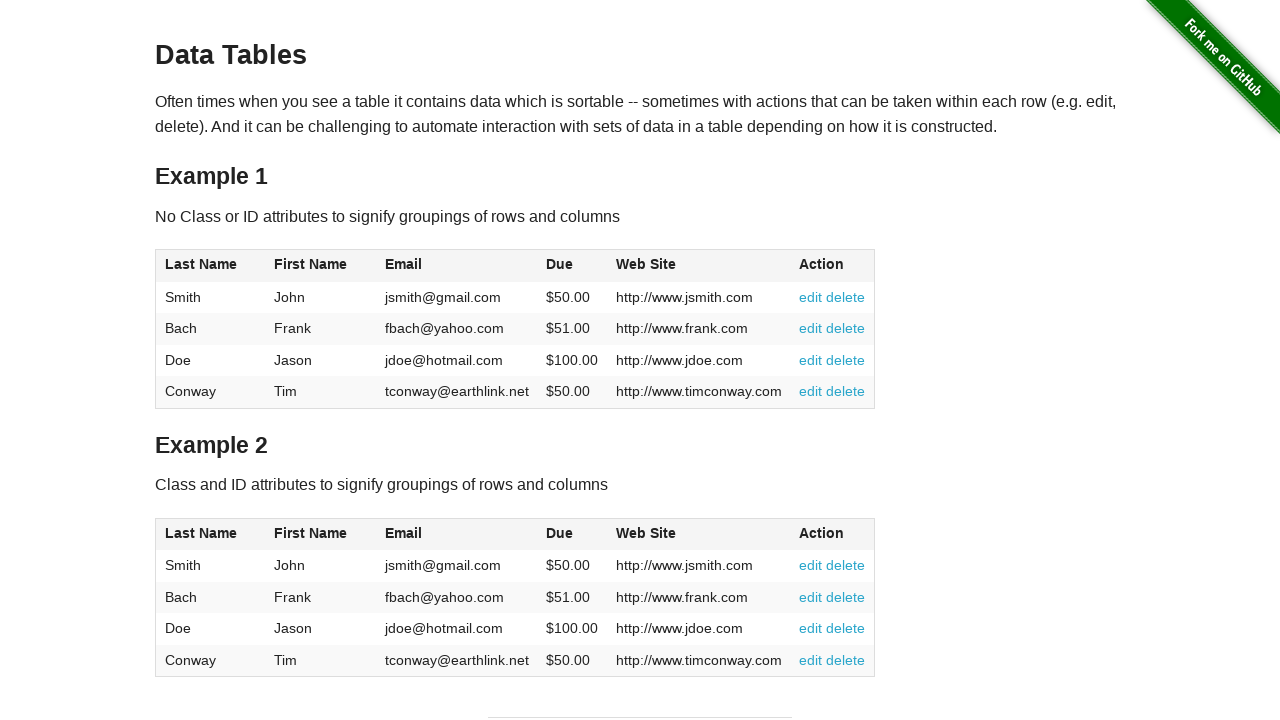

Clicked the delete link in the second row of table1 at (846, 328) on xpath=//table[@id='table1']//tr[2]//a[@href='#delete']
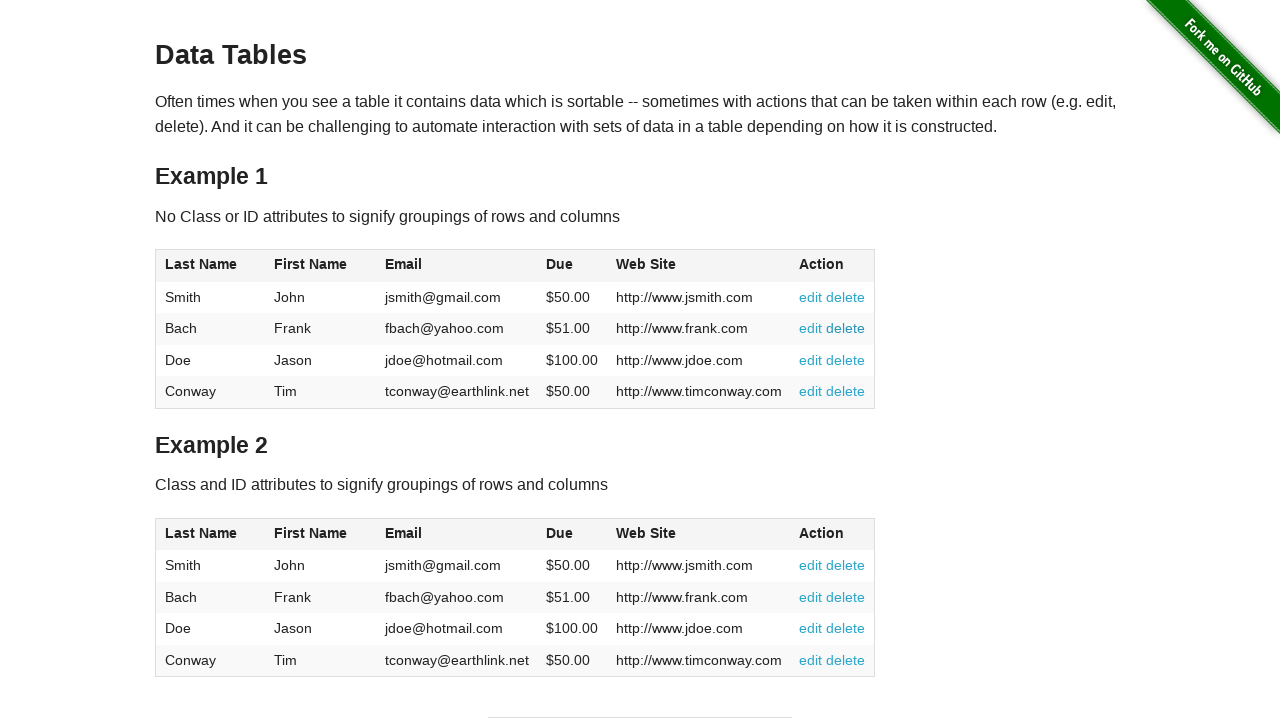

Verified URL changed to include #delete fragment
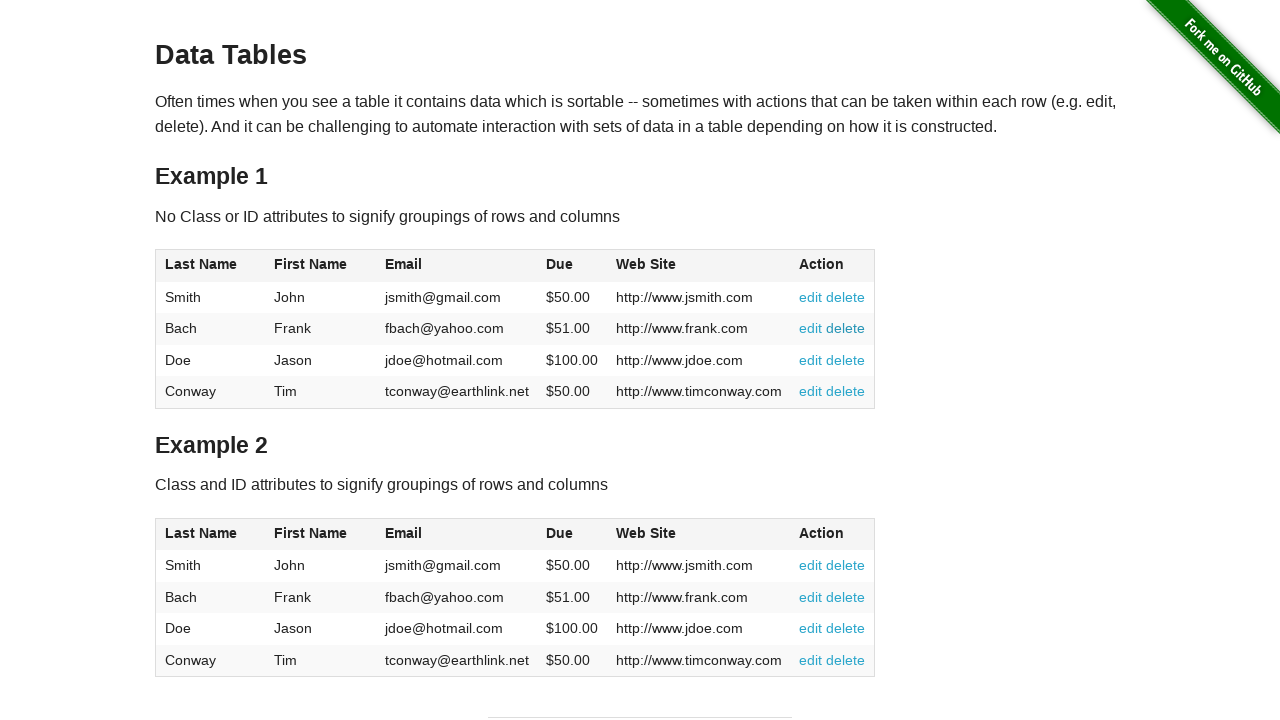

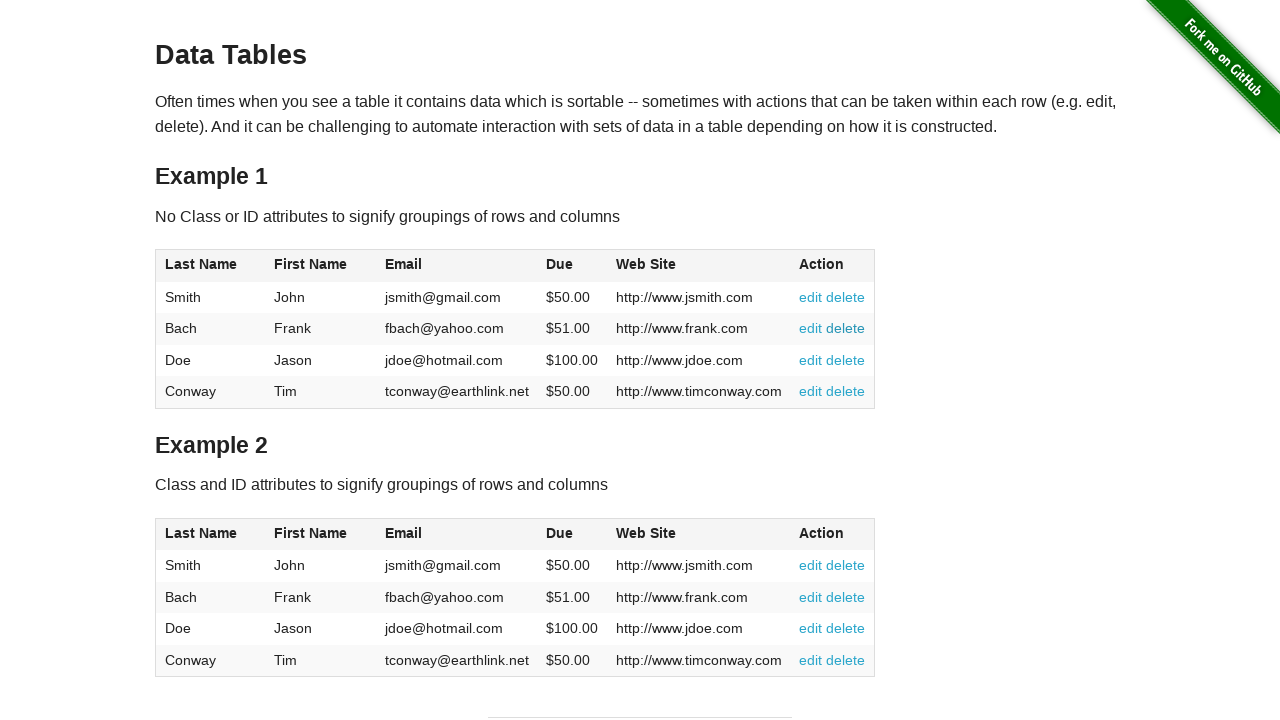